Tests accepting a prompt dialog with text input by clicking the prompt button, entering text, and accepting

Starting URL: https://demoqa.com/alerts

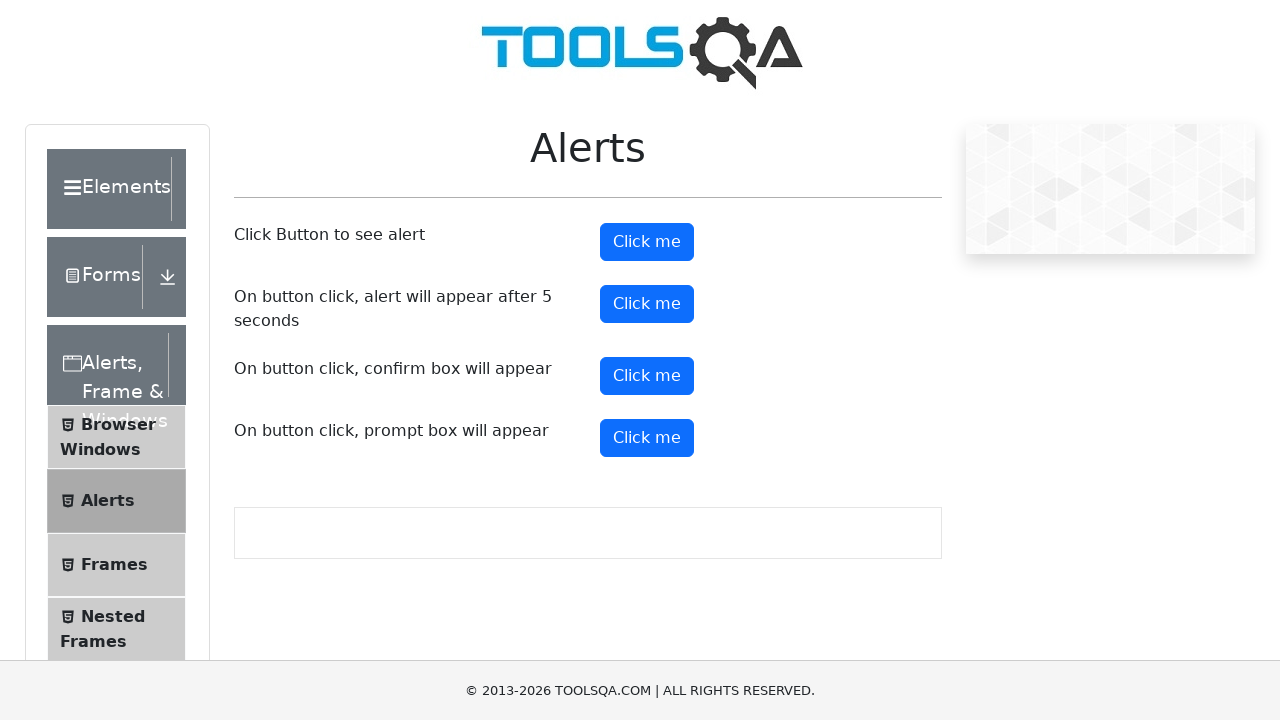

Set up dialog handler to accept prompt with text 'bhanu'
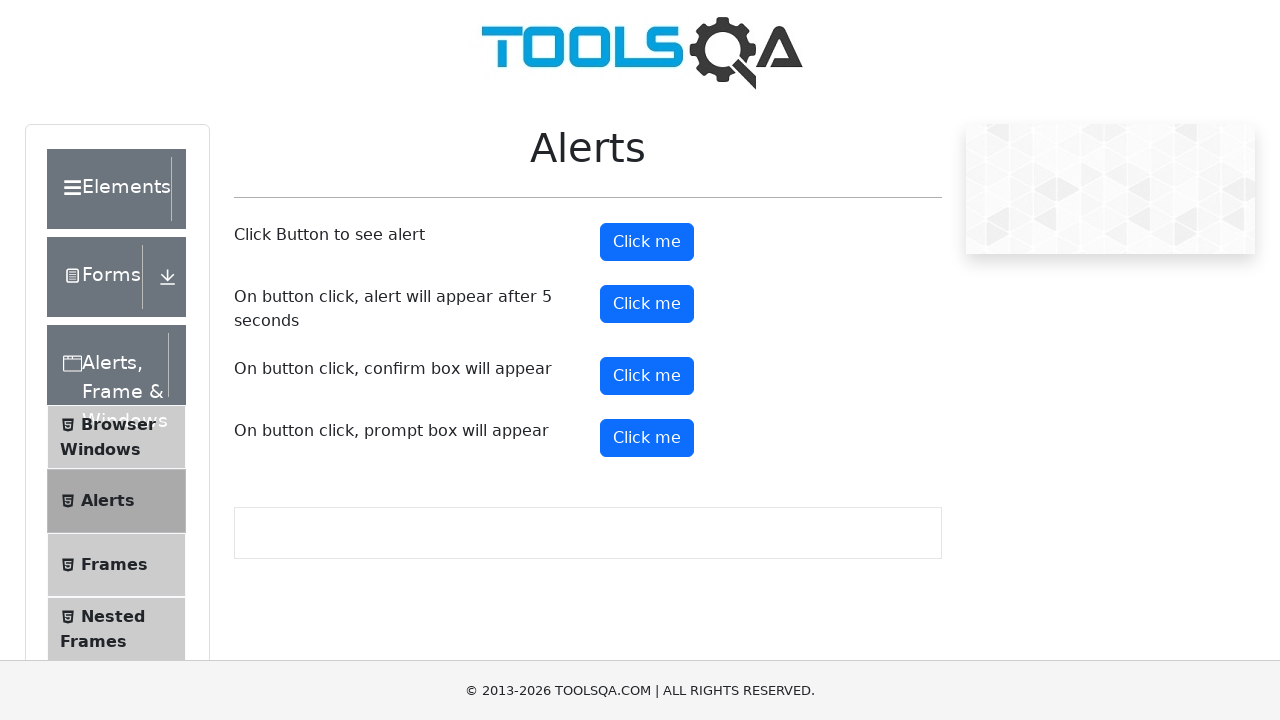

Clicked the prompt button using JavaScript execution
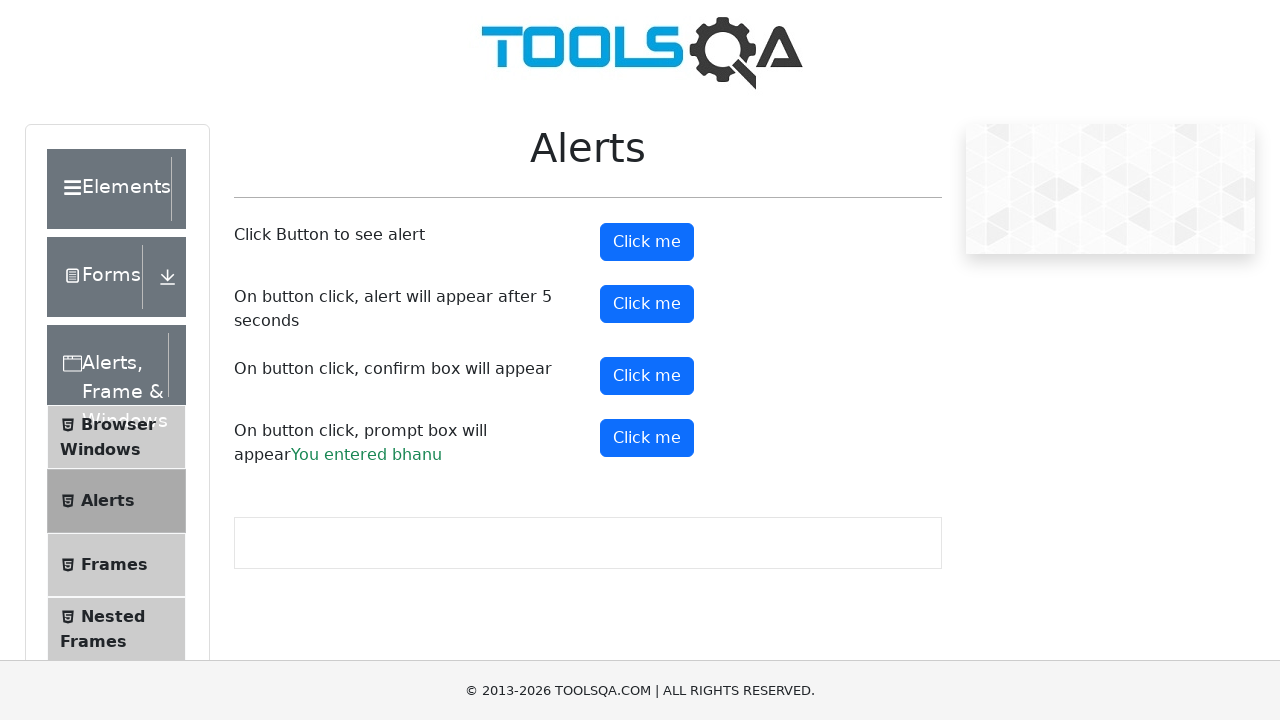

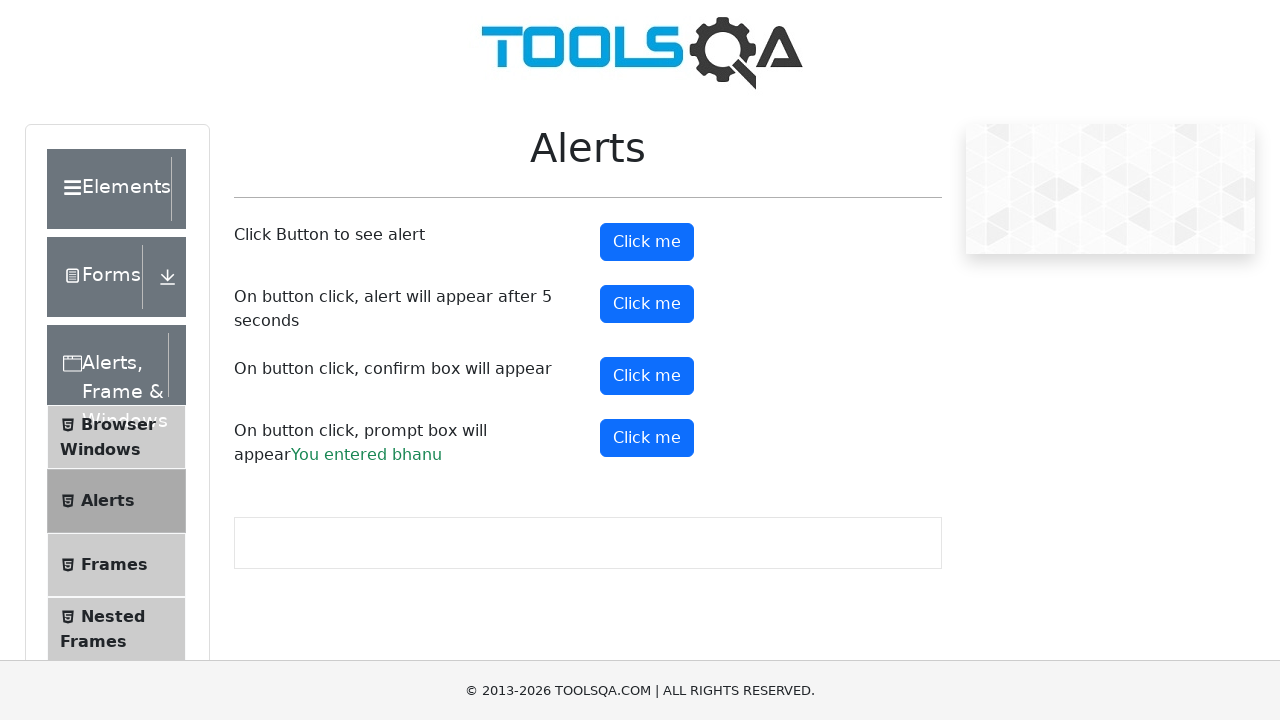